Tests search functionality on Daraz Nepal e-commerce website by entering a product search term and submitting the search form

Starting URL: https://www.daraz.com.np/#?

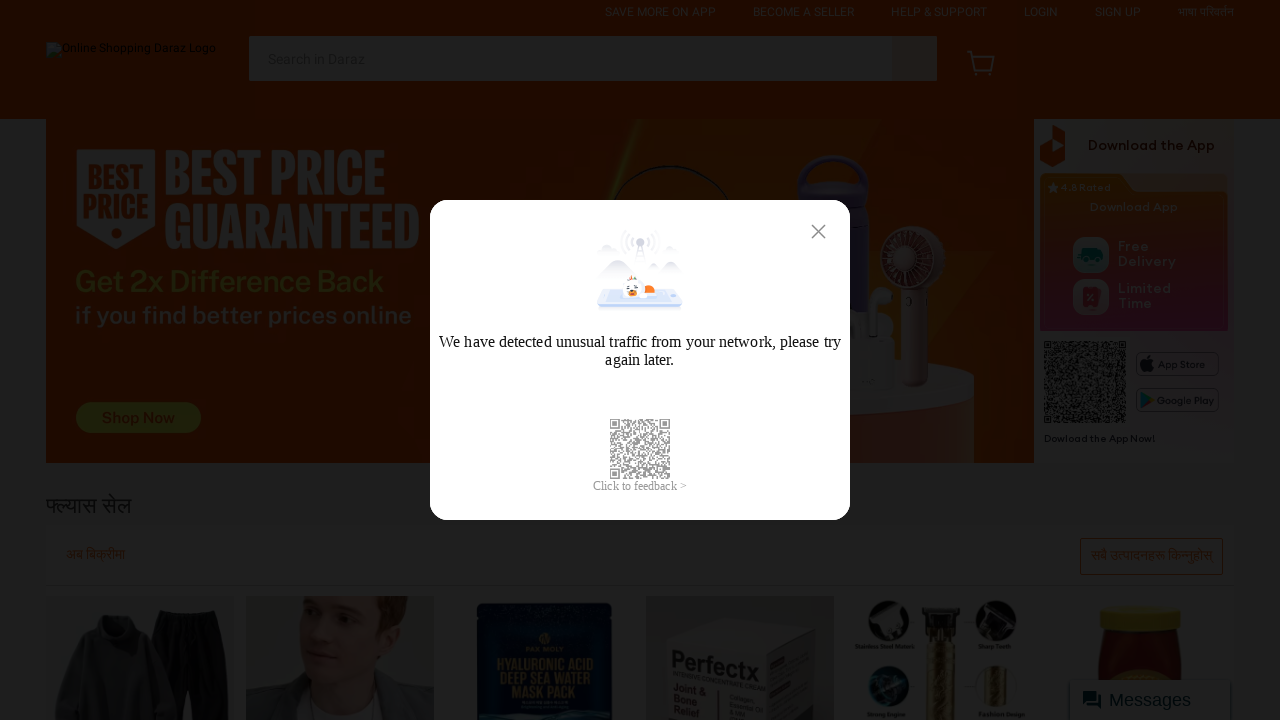

Filled search box with product query 'teddy bear' on input[name='q']
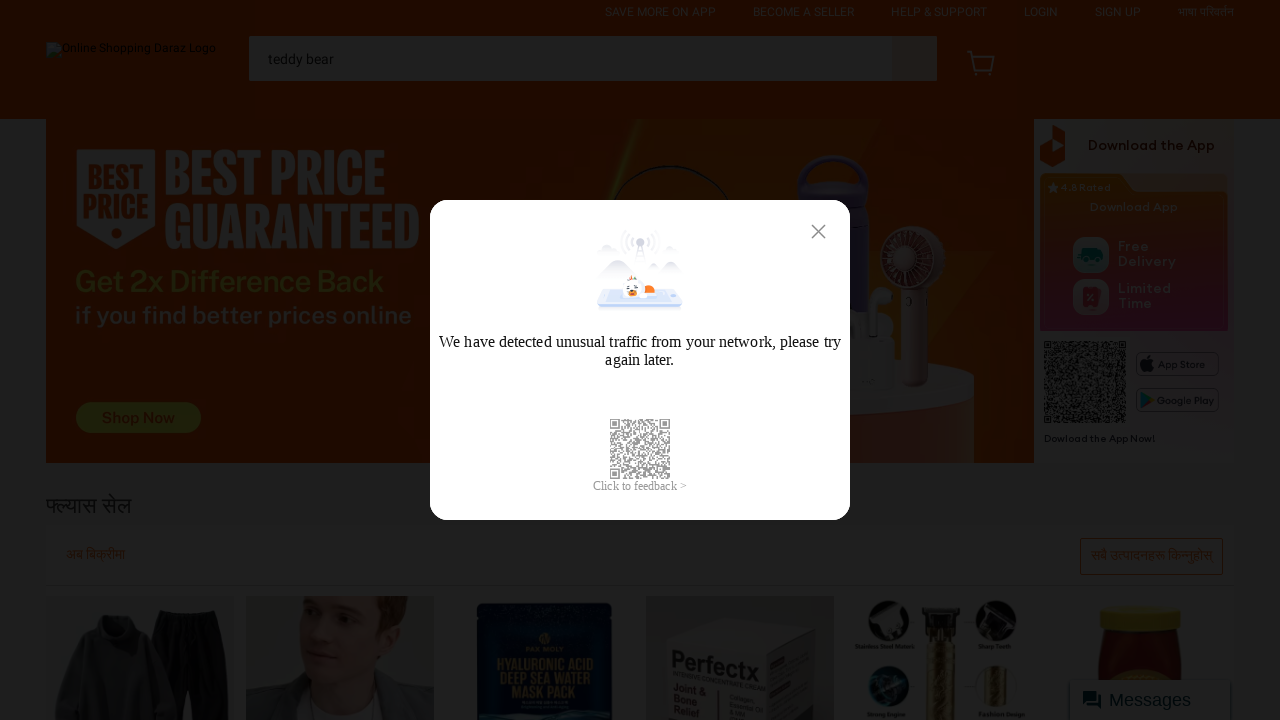

Submitted search form by pressing Enter on input[name='q']
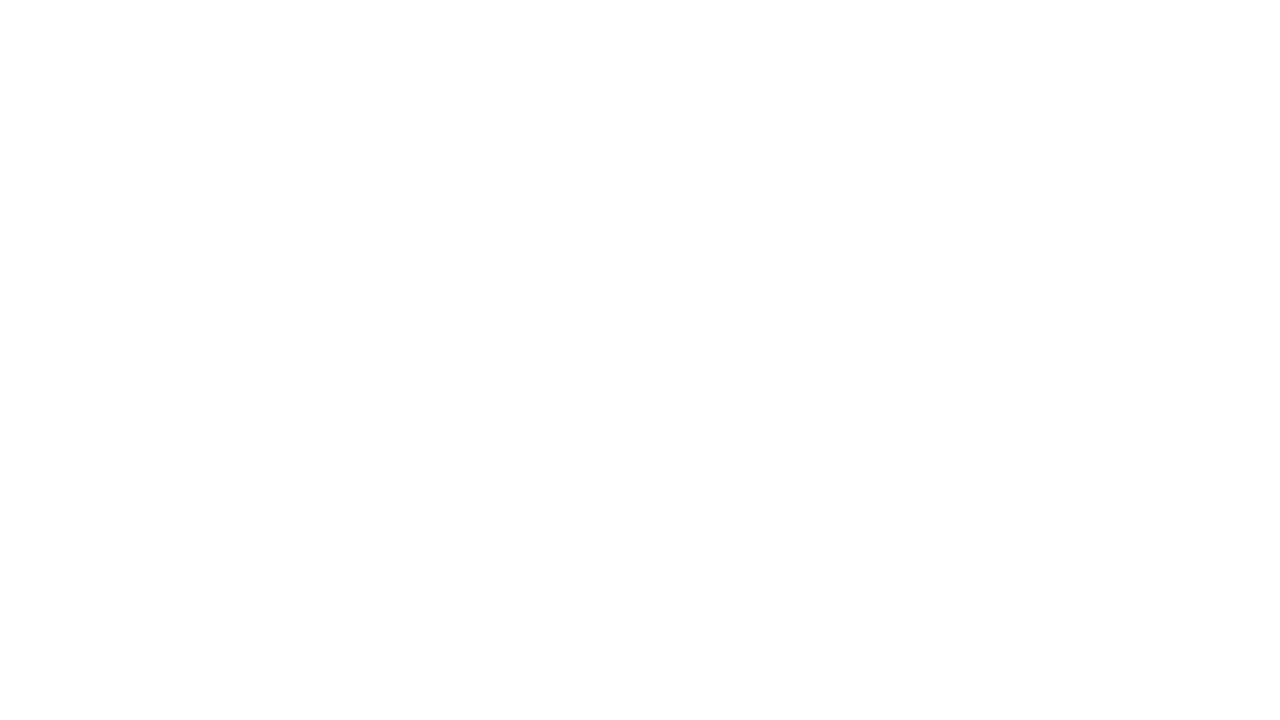

Waited for search results to load (network idle)
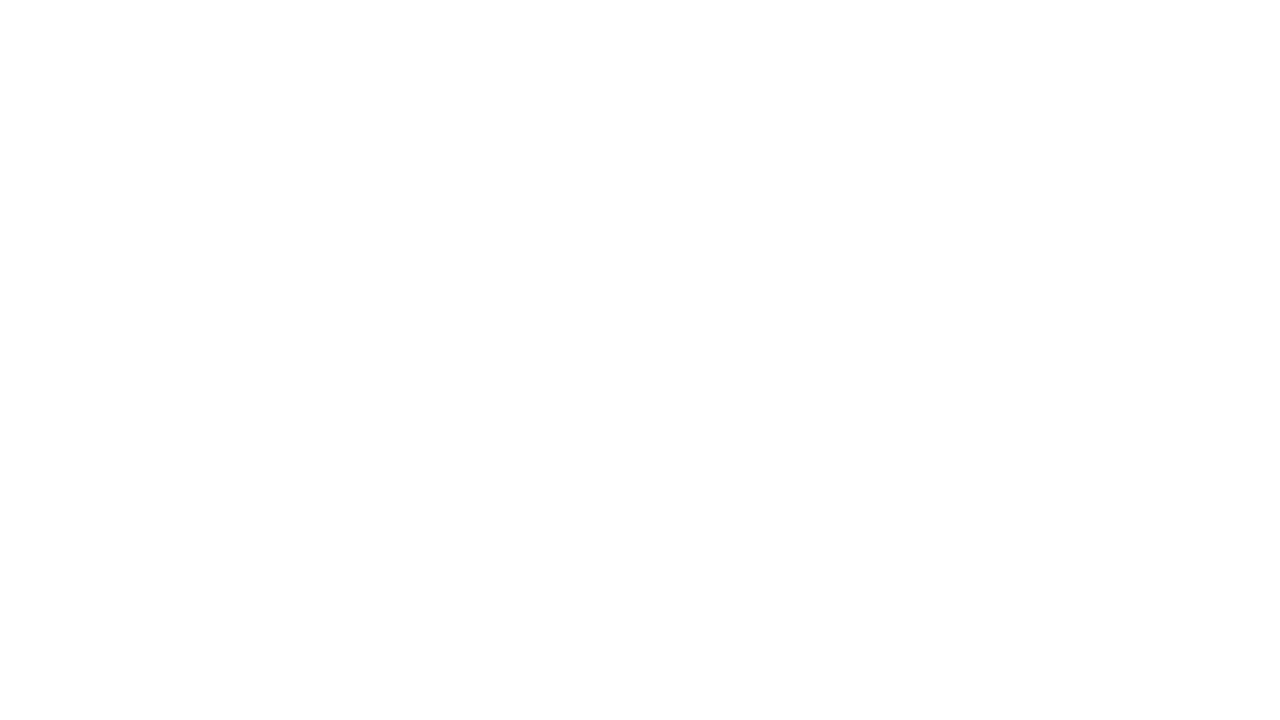

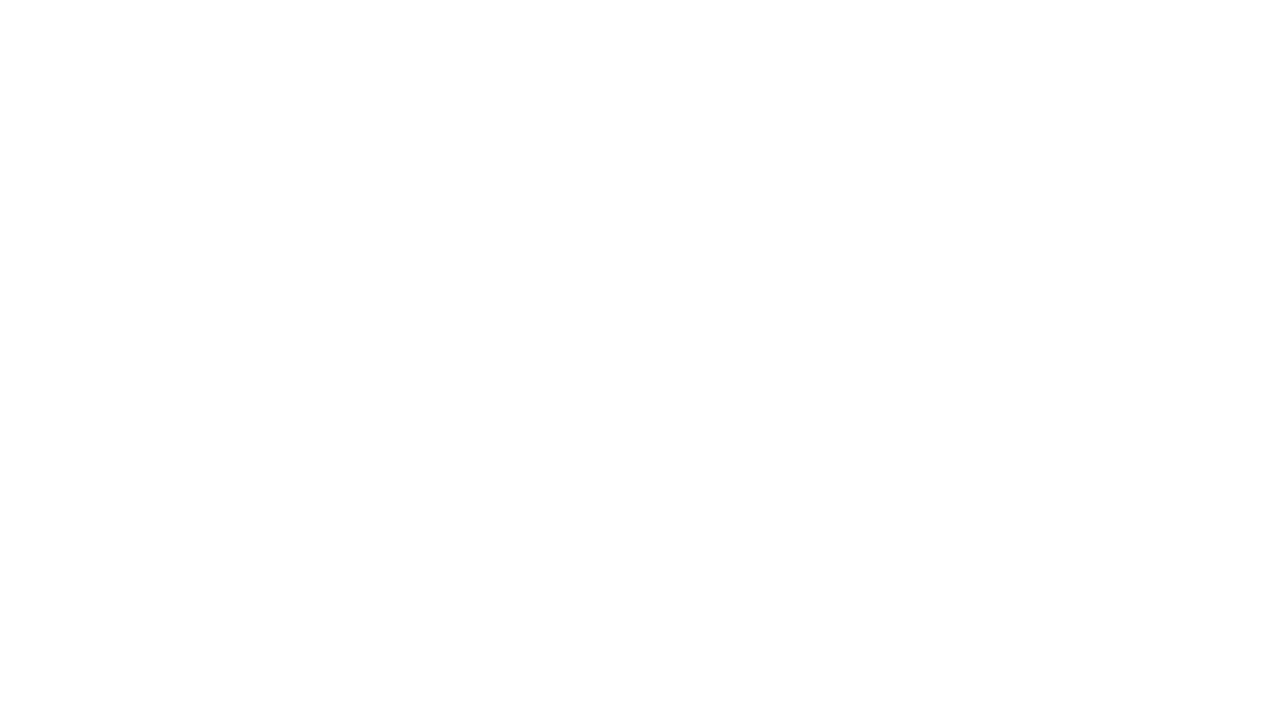